Tests the subtraction functionality of a calculator by selecting the minus operator, entering two numbers, and verifying the result

Starting URL: http://juliemr.github.io/protractor-demo/

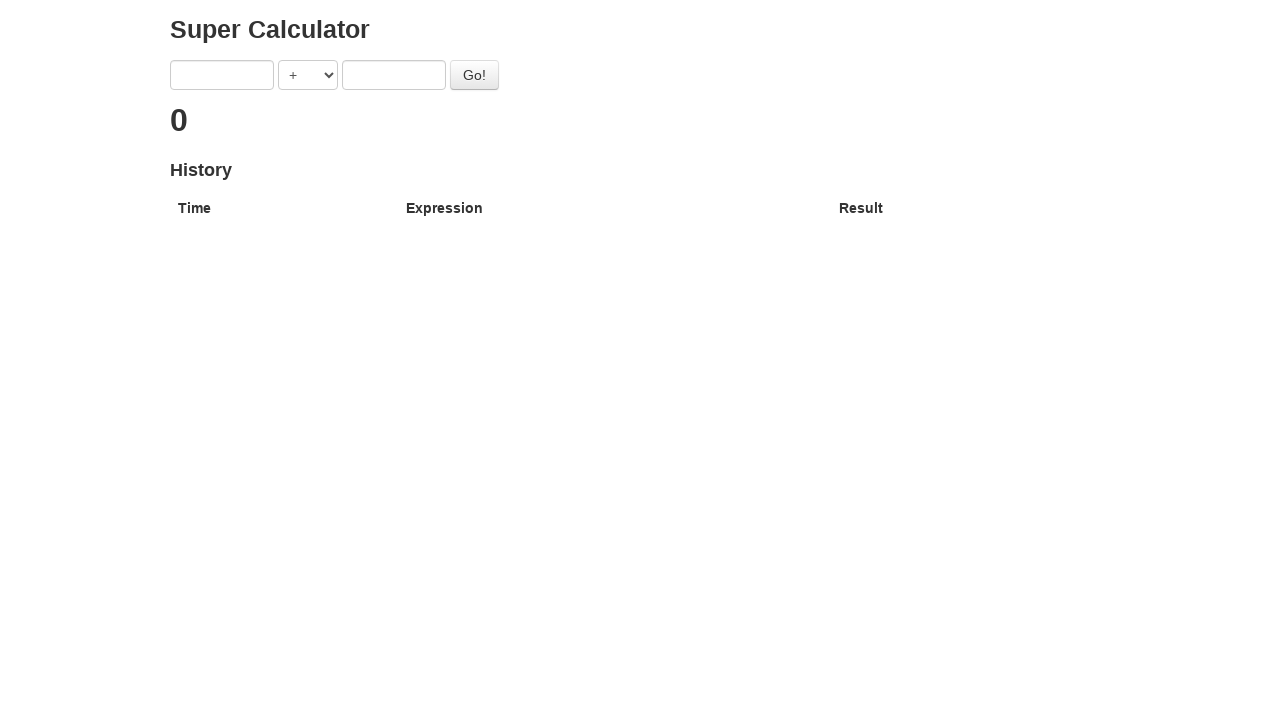

Navigated to calculator demo page
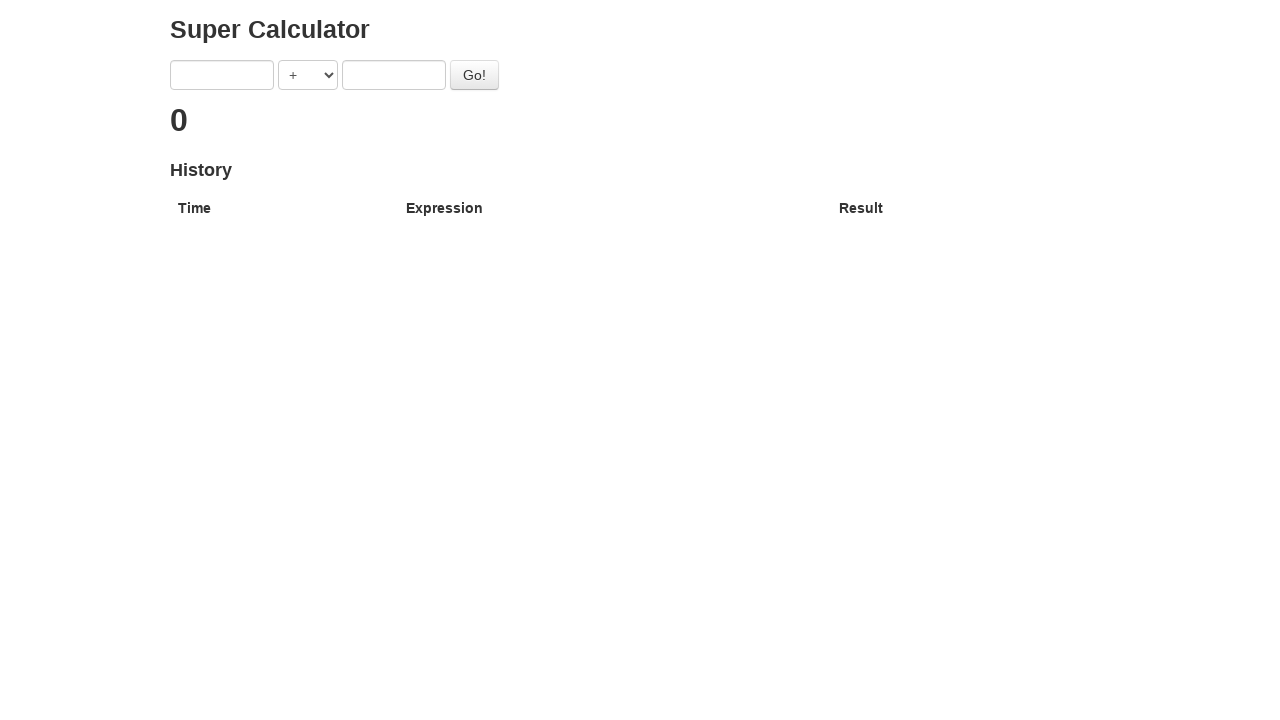

Entered first number: 1 on input[ng-model='first']
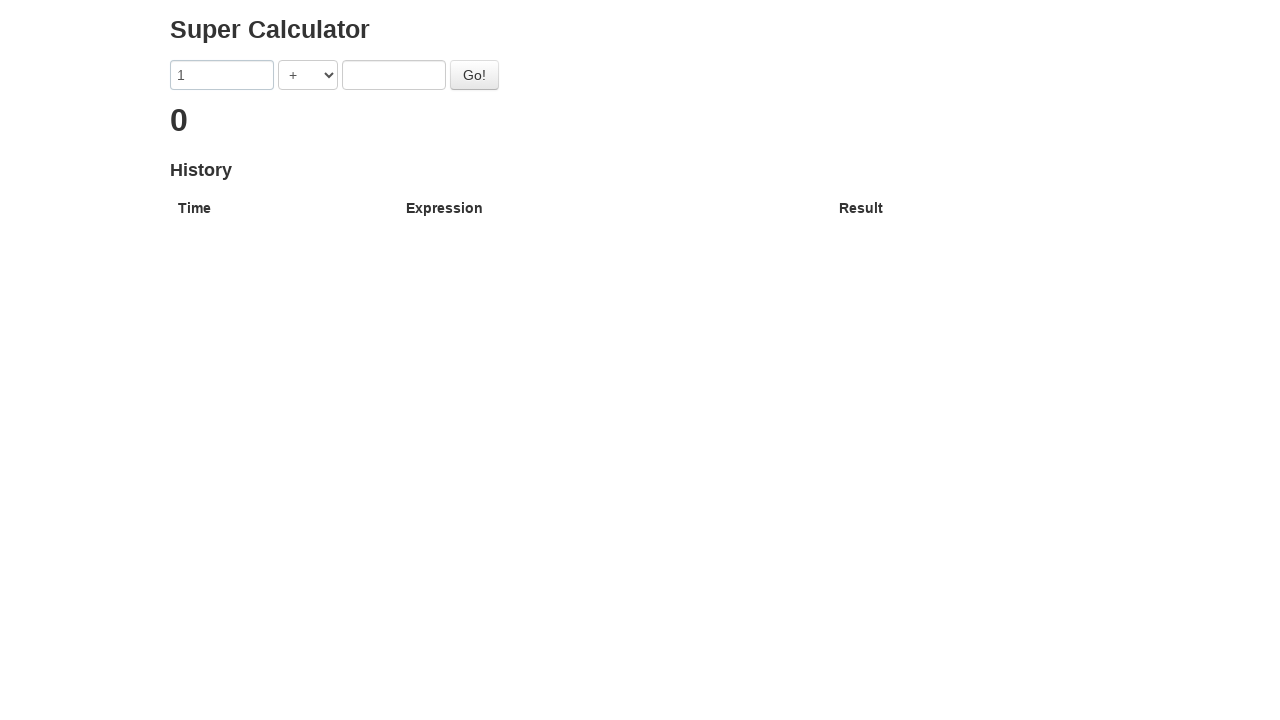

Selected minus operator from dropdown on select.span1
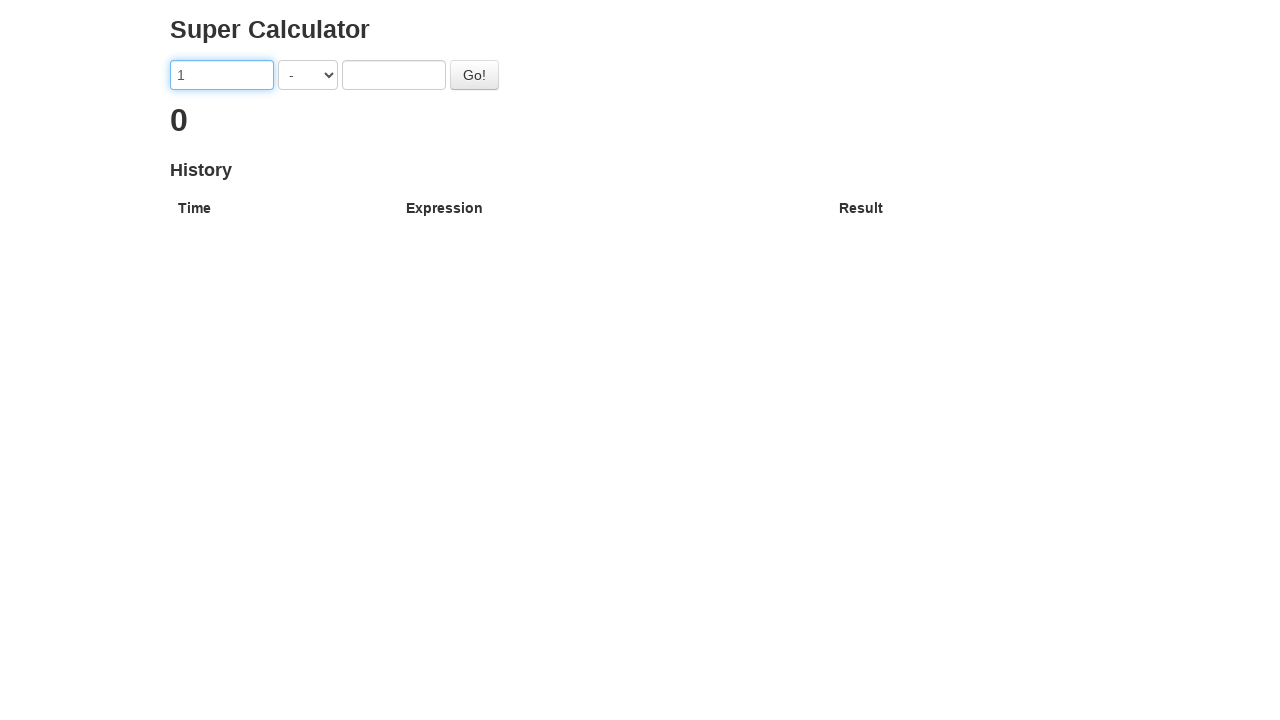

Entered second number: 2 on input[ng-model='second']
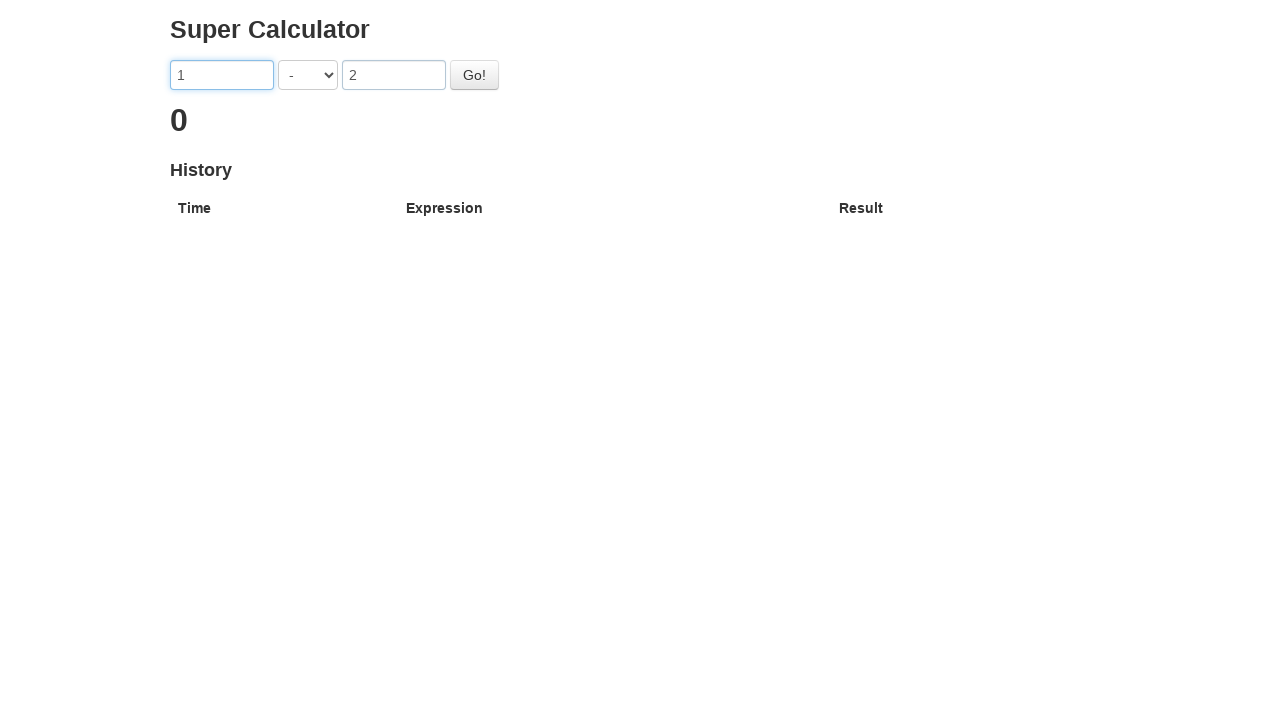

Clicked Go button to calculate result at (474, 75) on #gobutton
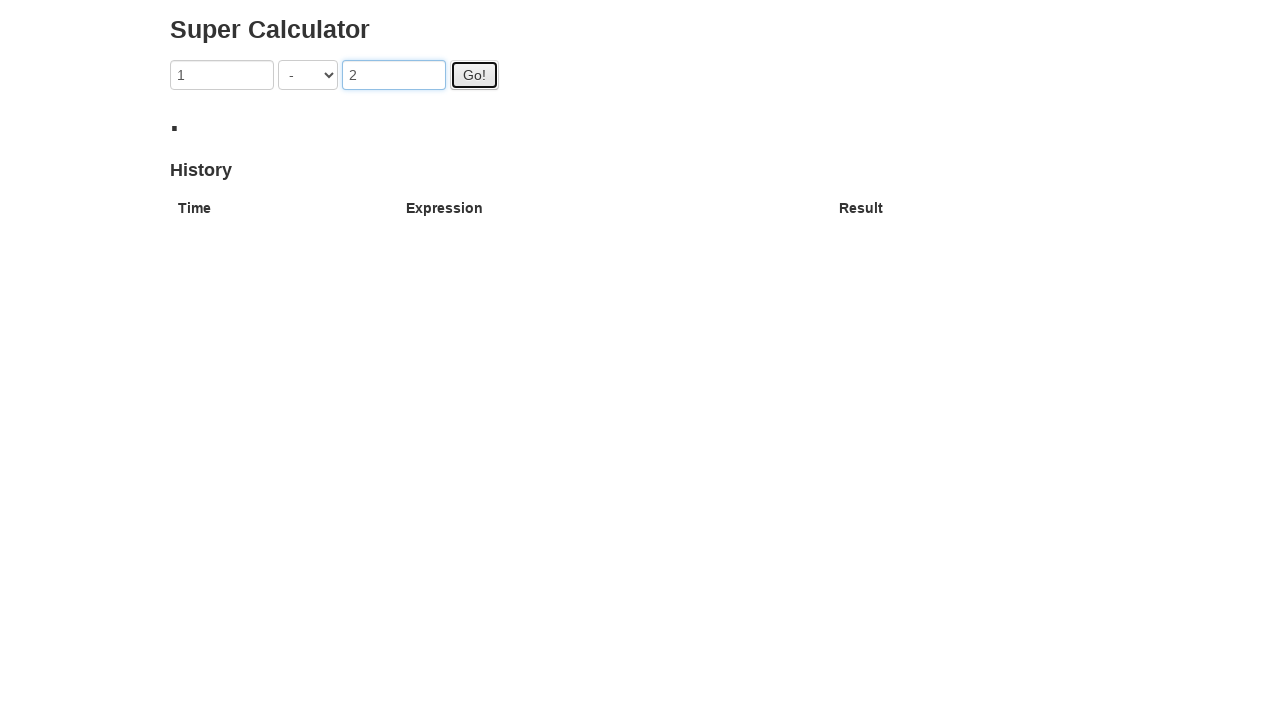

Result displayed: subtraction calculation complete
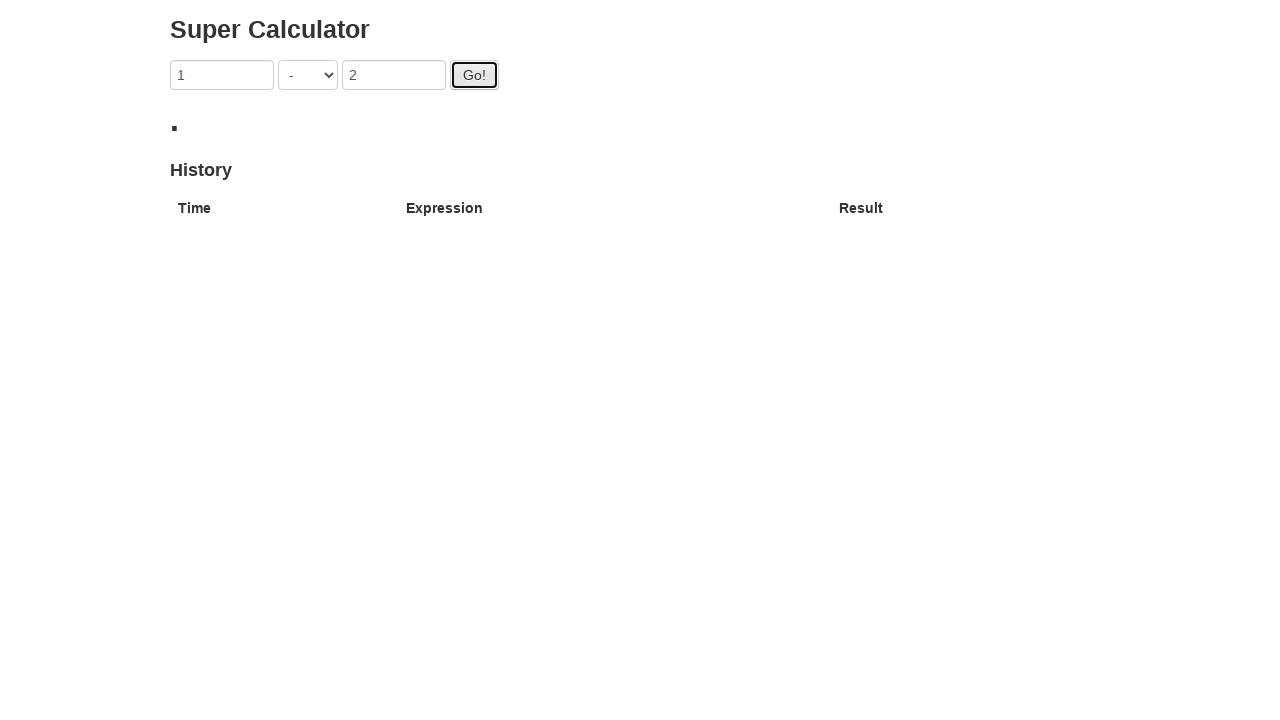

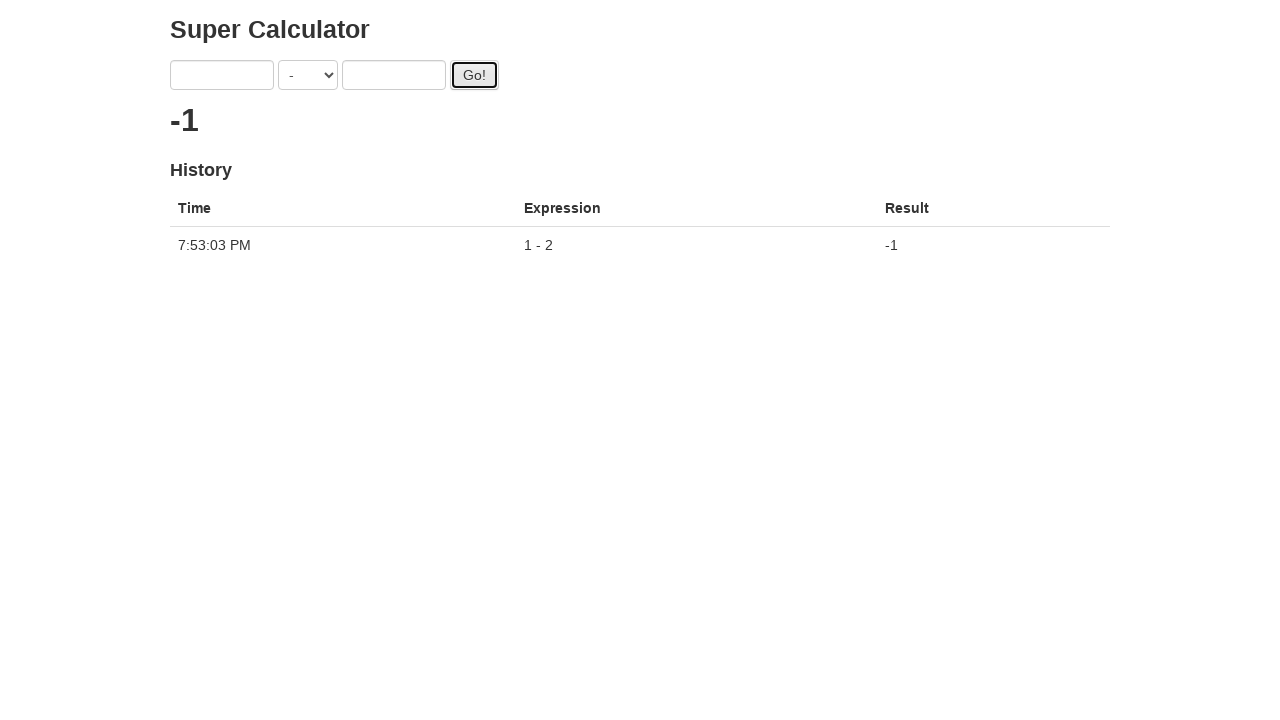